Tests the GreenKart e-commerce site by searching for products using a keyword and verifying the product name is displayed in search results

Starting URL: https://rahulshettyacademy.com/seleniumPractise/#/

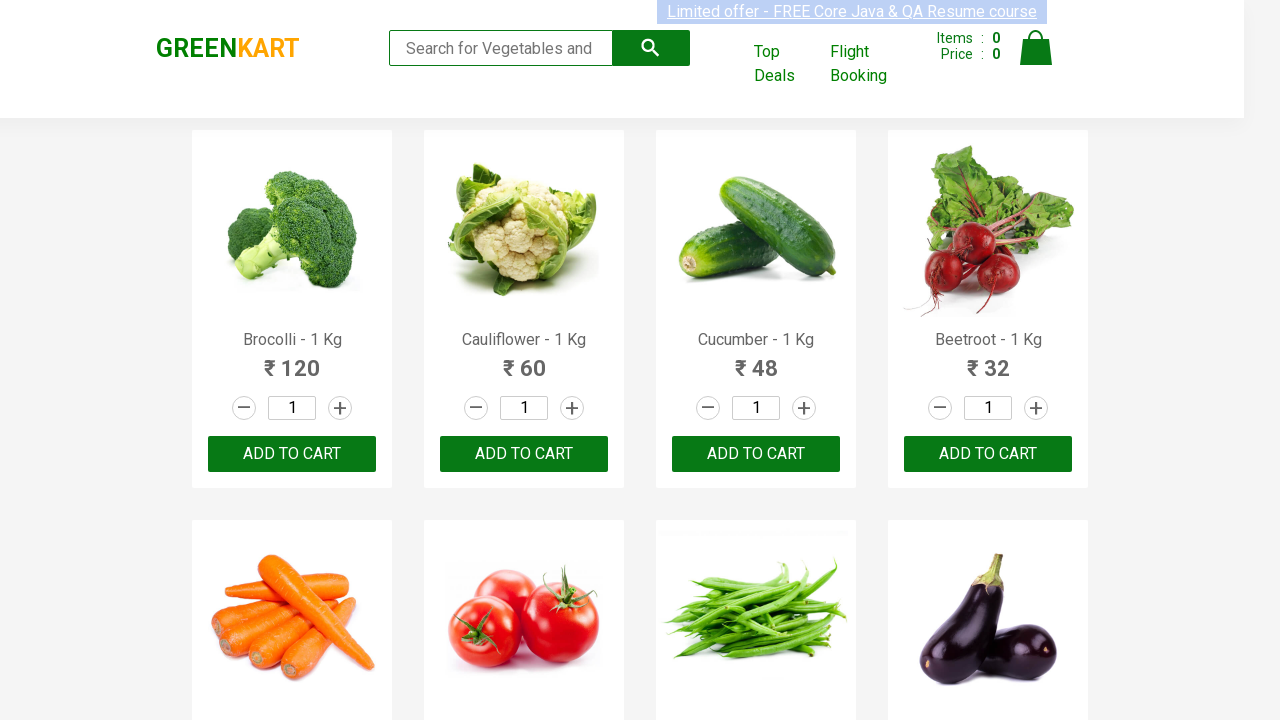

Filled search field with keyword 'Tom' on .search-keyword
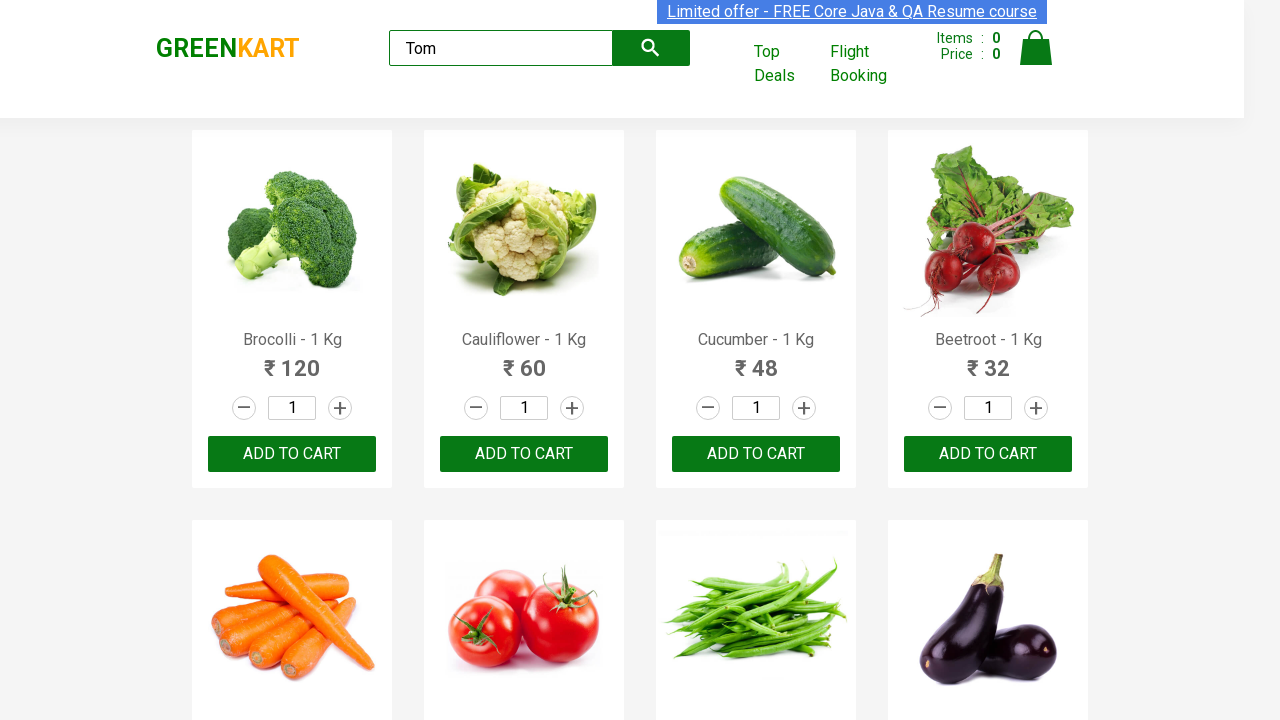

Pressed Enter to submit search on .search-keyword
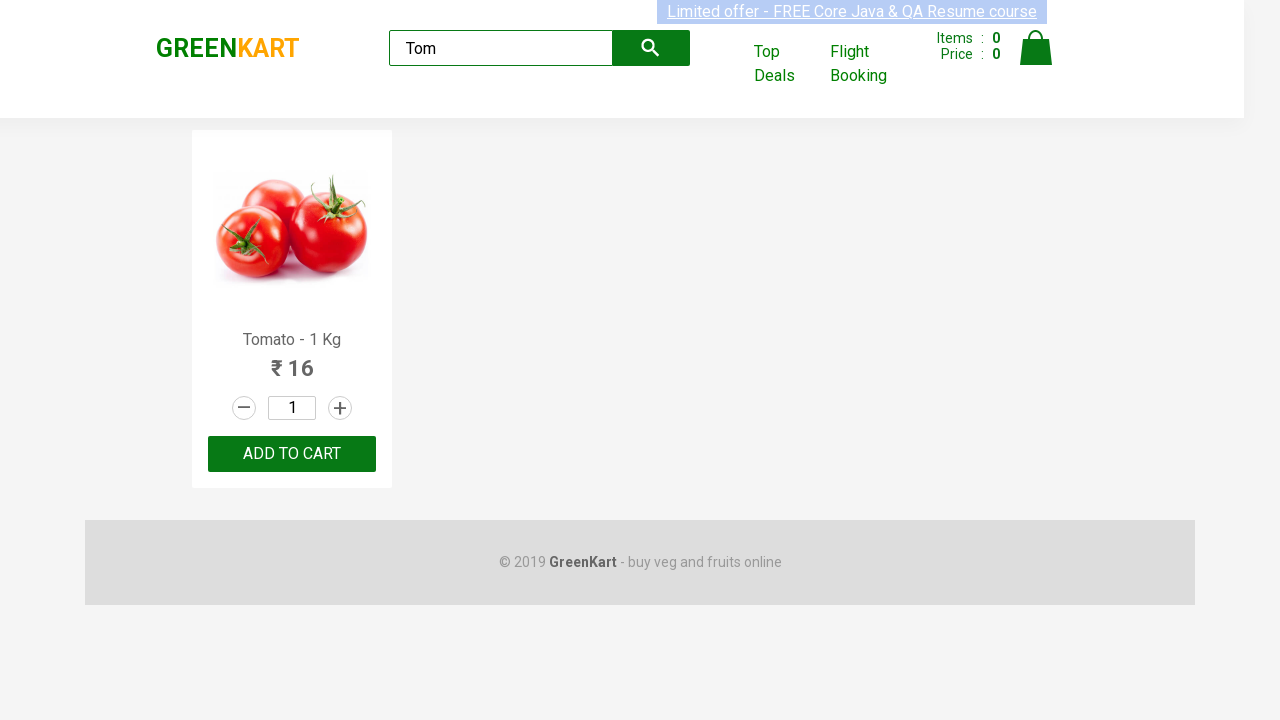

Waited 2 seconds for search results to load
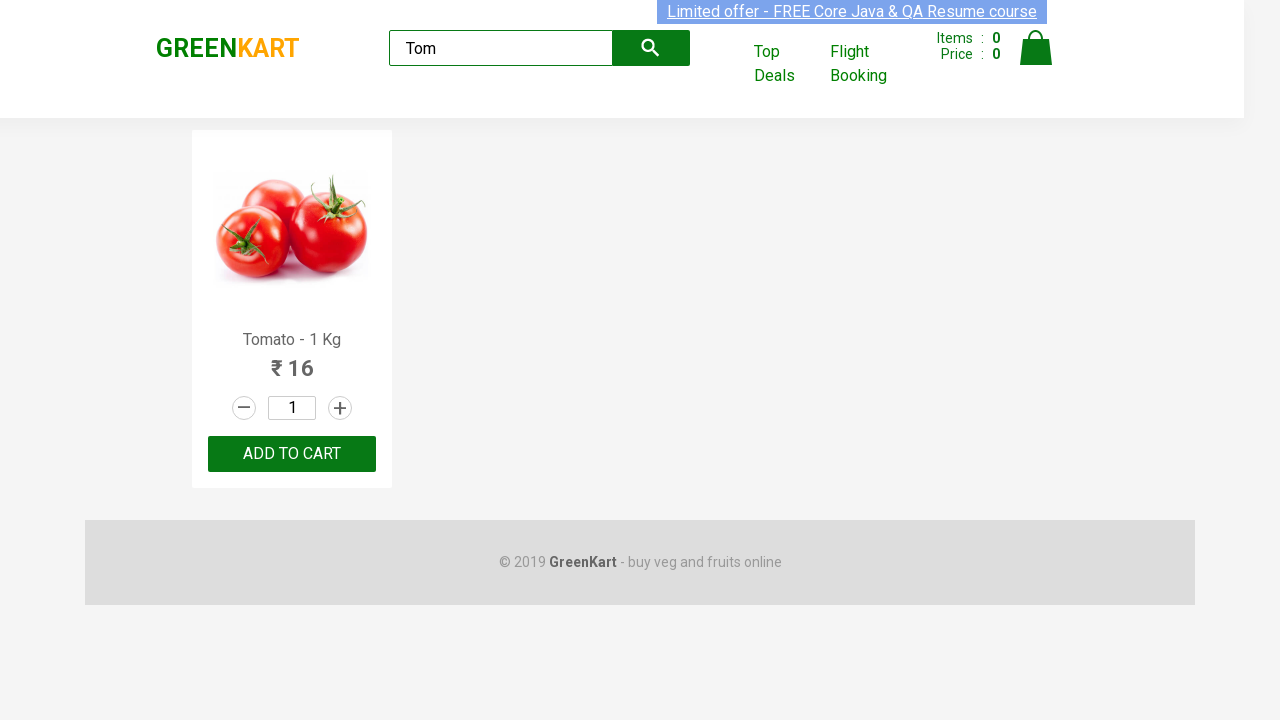

Product name element appeared in search results
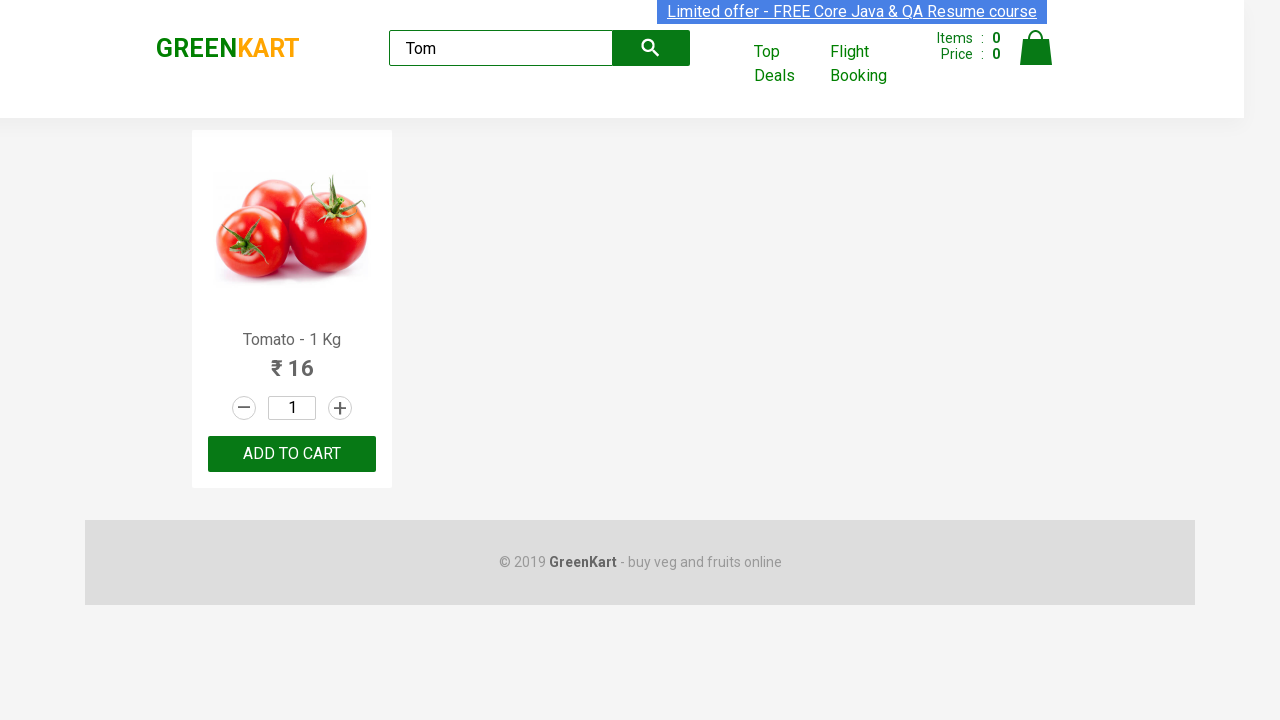

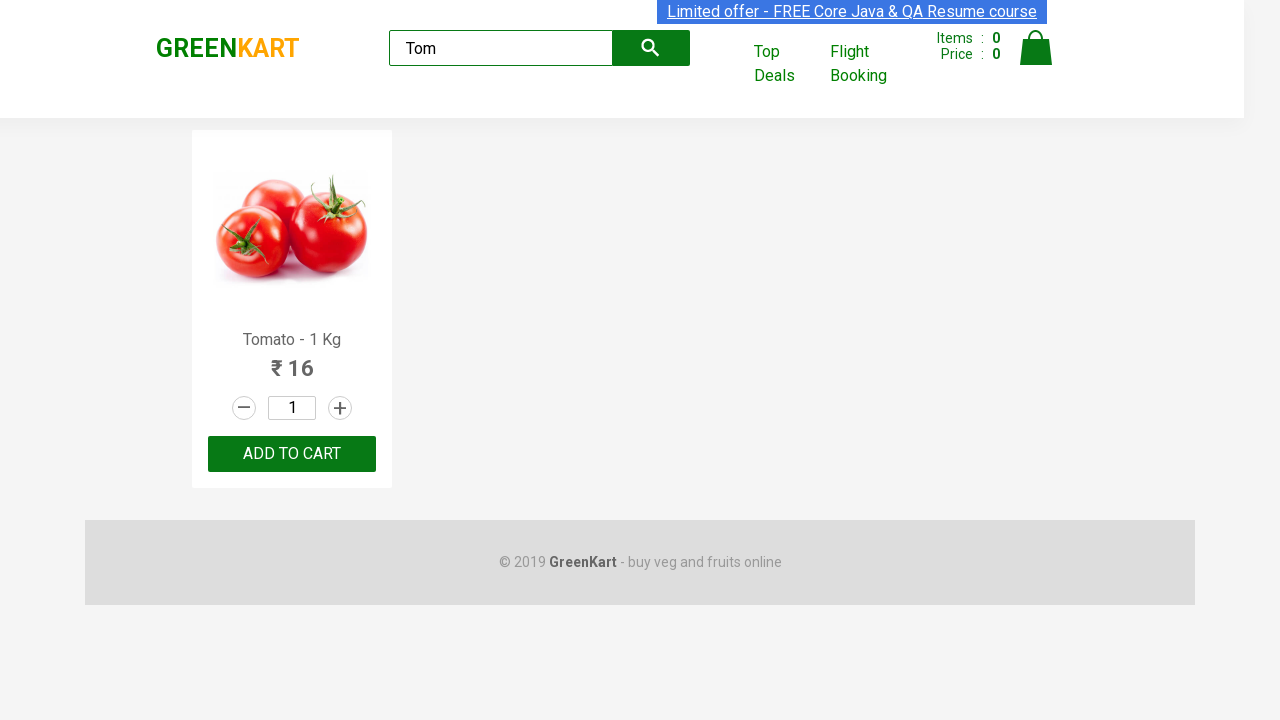